Tests navigation by clicking a link with specific text (calculated from mathematical expression), then fills out a multi-field form with personal information including first name, last name, city, and country, and submits it.

Starting URL: http://suninjuly.github.io/find_link_text

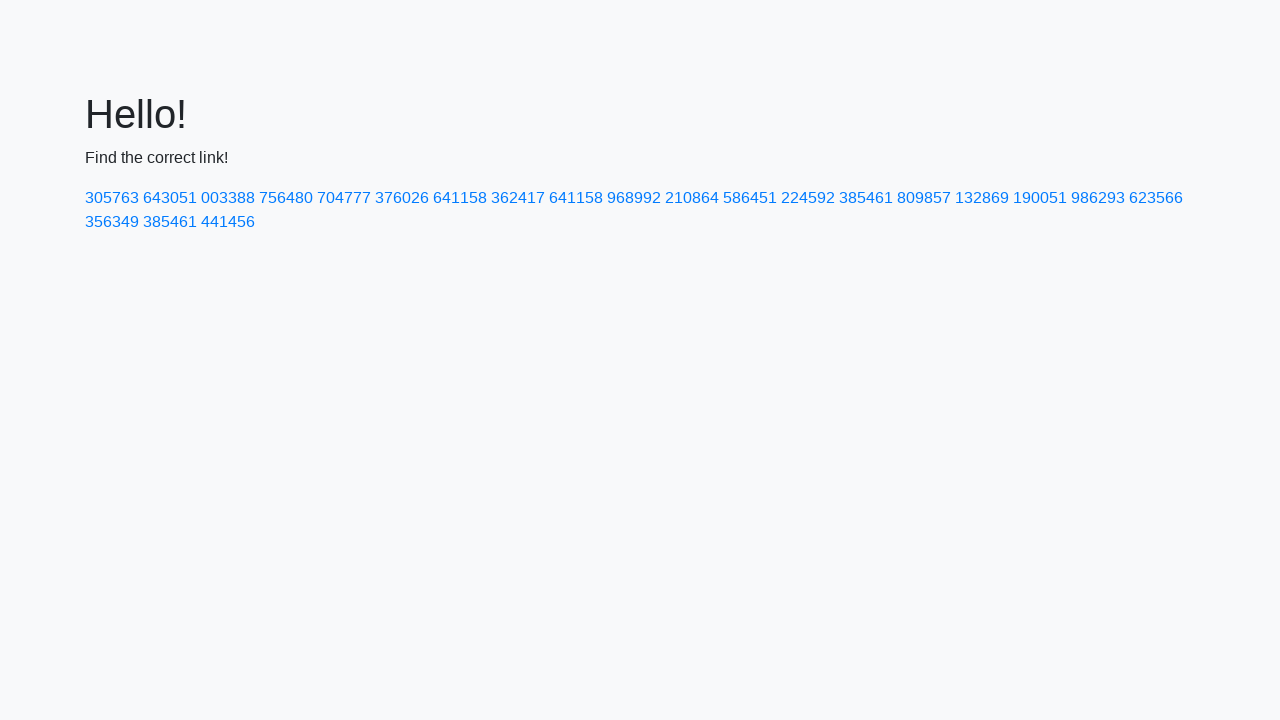

Clicked link with text '224592' calculated from mathematical expression at (808, 198) on a:has-text('224592')
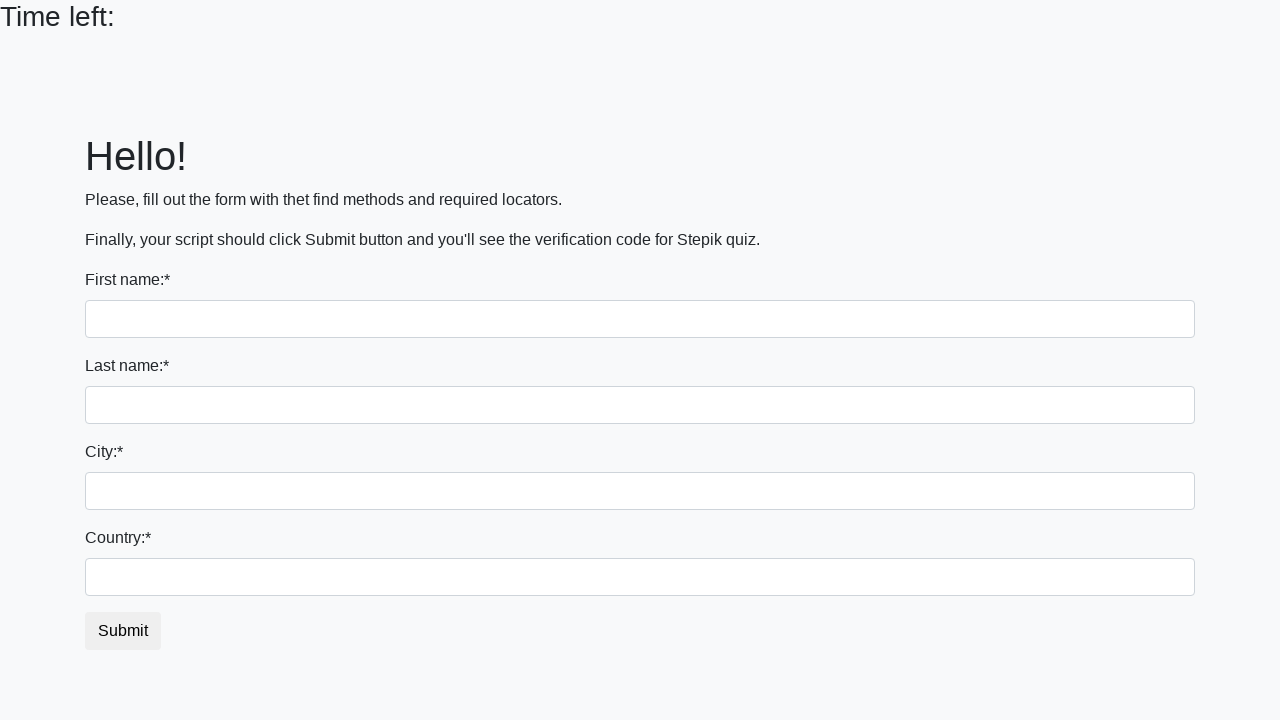

Filled first name field with 'Ivan' on input
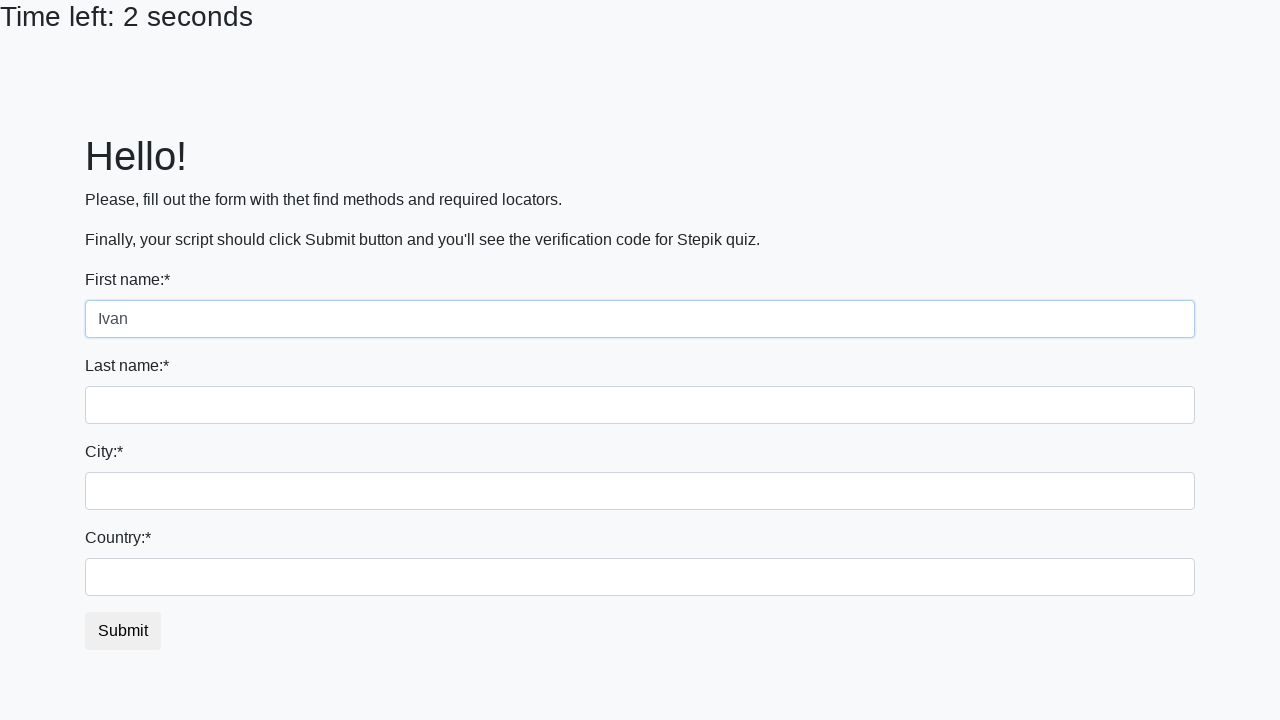

Filled last name field with 'Petrov' on input[name='last_name']
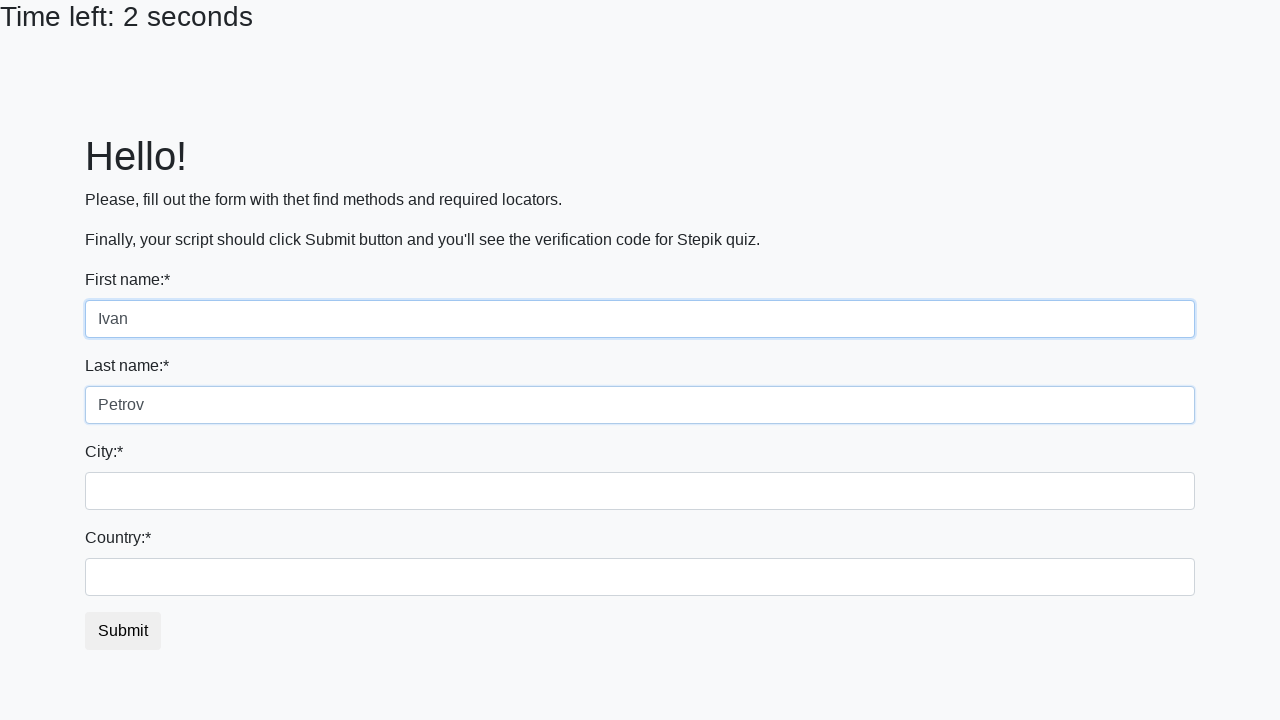

Filled city field with 'Smolensk' on .city
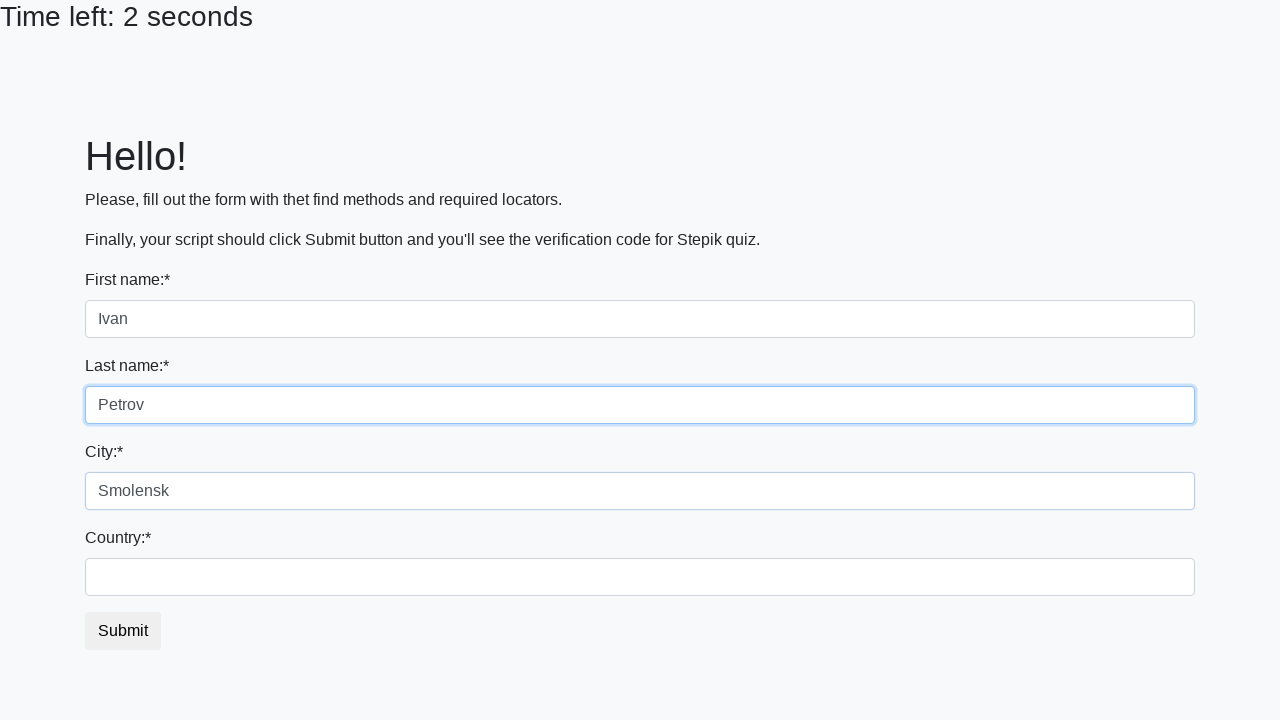

Filled country field with 'Russia' on #country
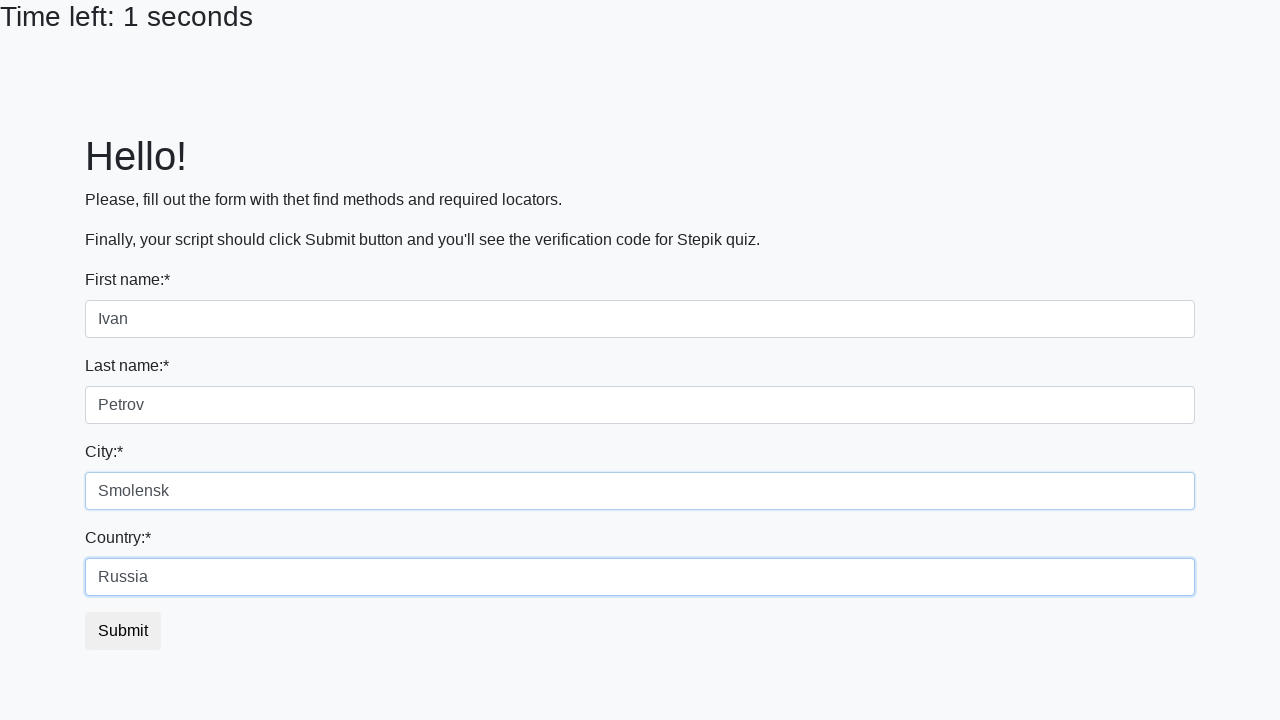

Clicked submit button to submit form at (123, 631) on button.btn
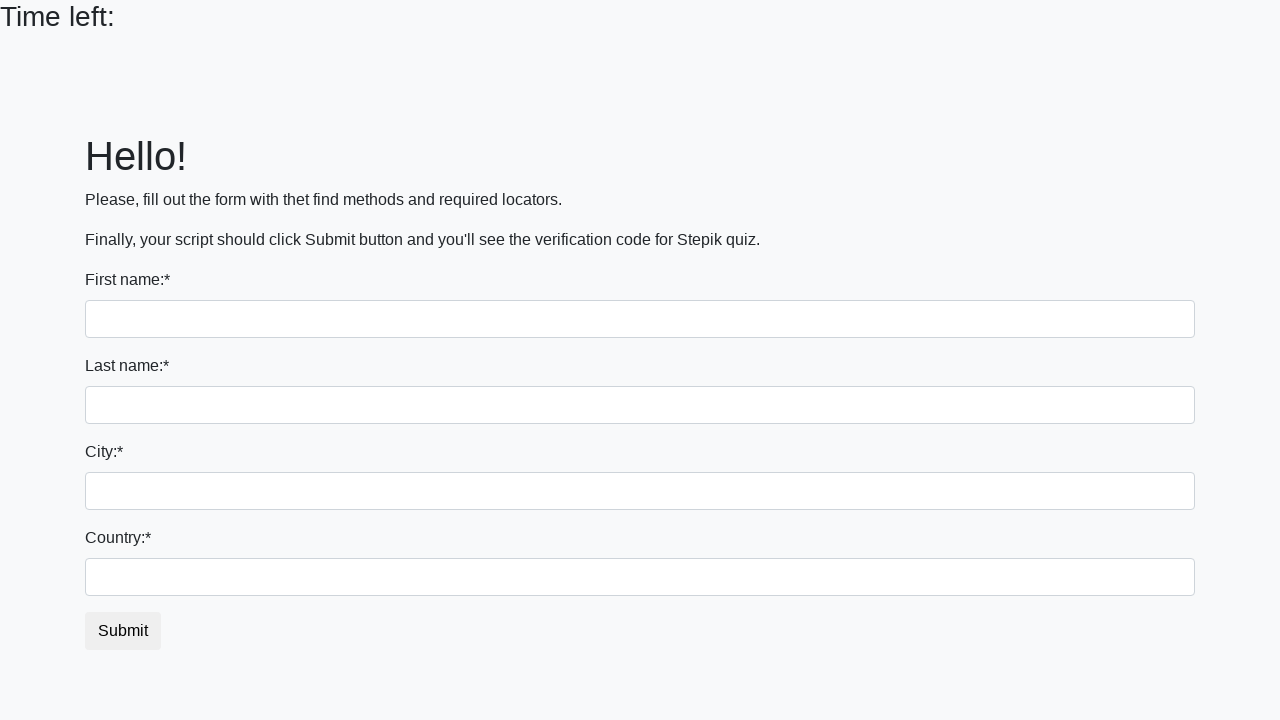

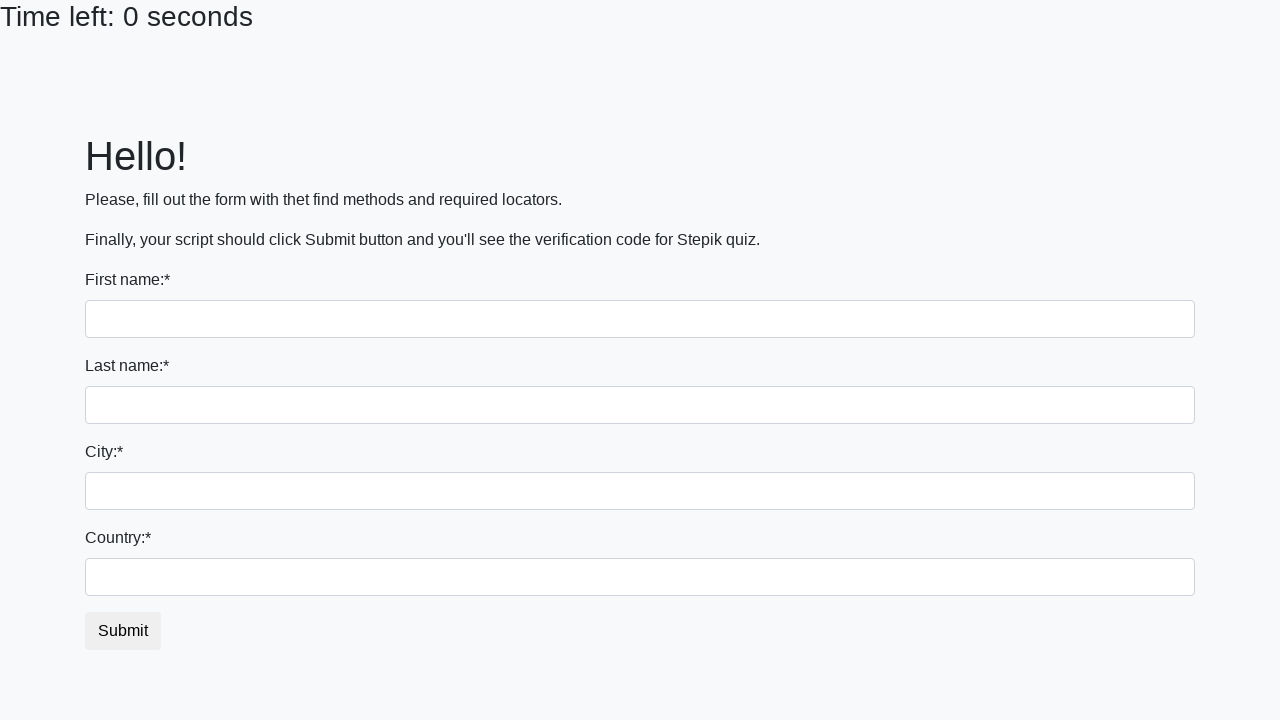